Tests right-click context menu functionality by right-clicking on A/B Testing link and opening it in a new window

Starting URL: https://practice.cydeo.com/

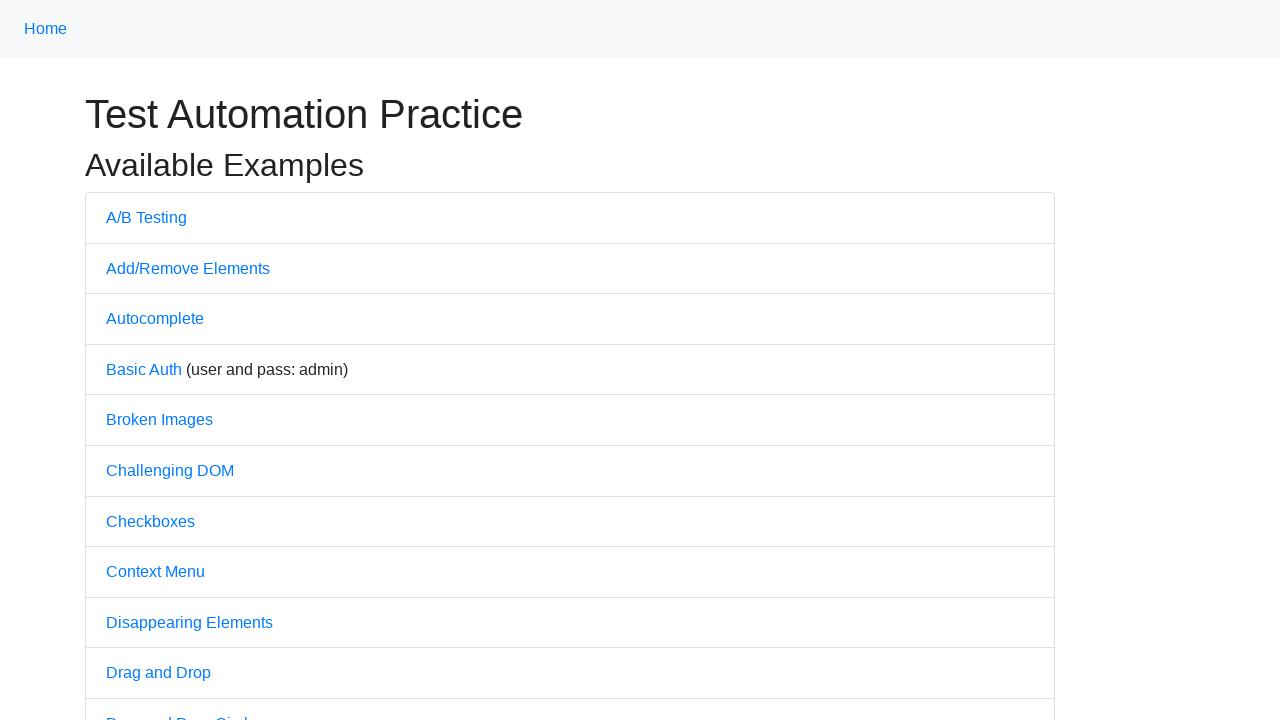

Navigated to practice.cydeo.com homepage
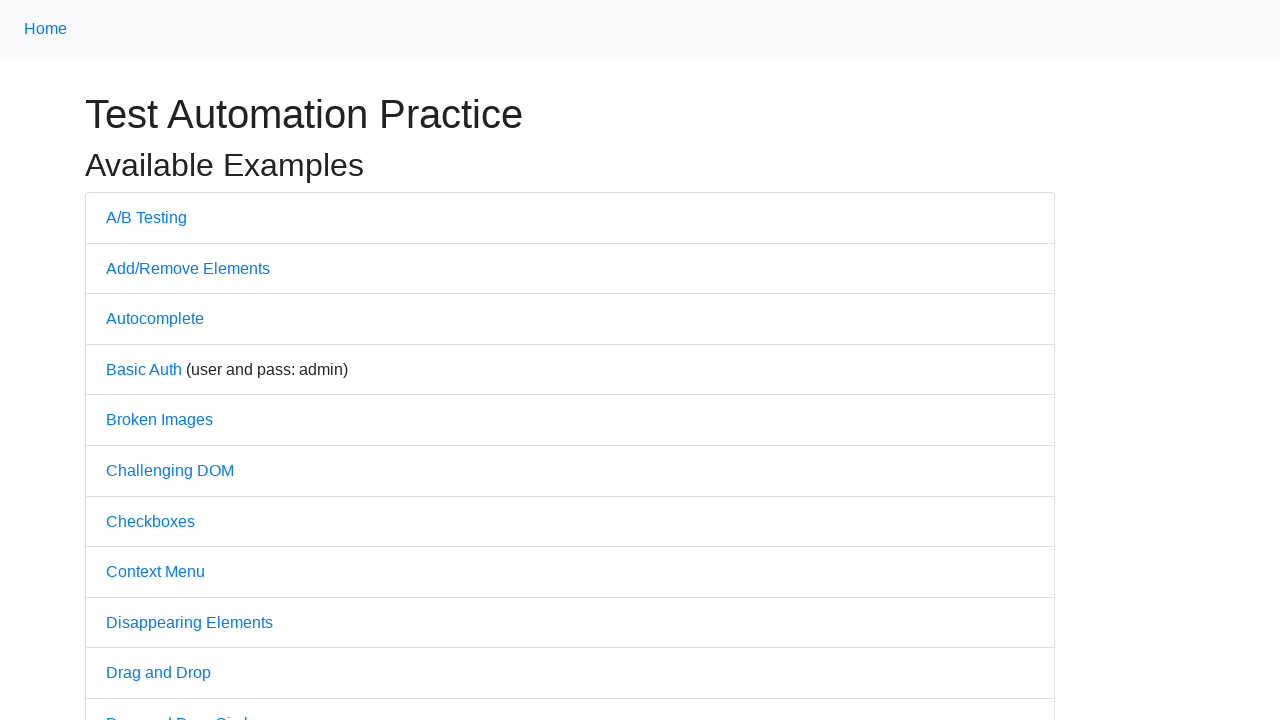

Right-clicked on A/B Testing link at (146, 217) on a:has-text('A/B Testing')
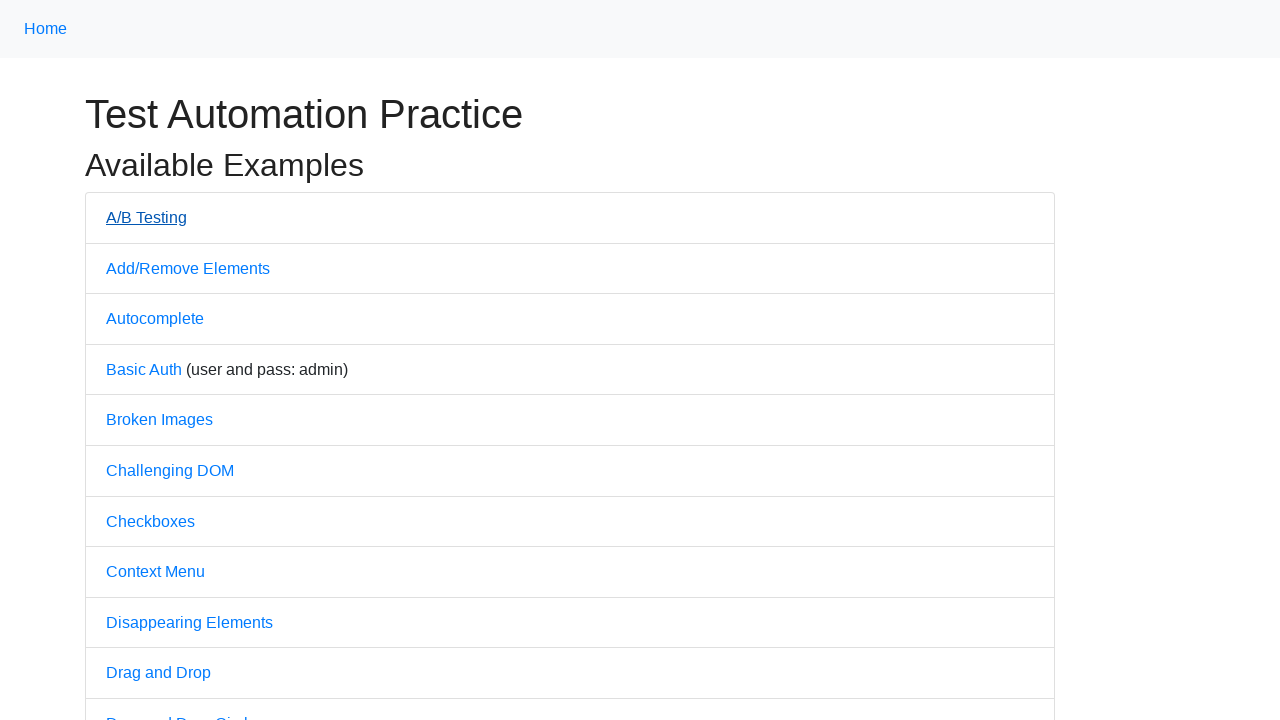

Clicked A/B Testing link with Shift modifier to open in new window at (146, 217) on a:has-text('A/B Testing')
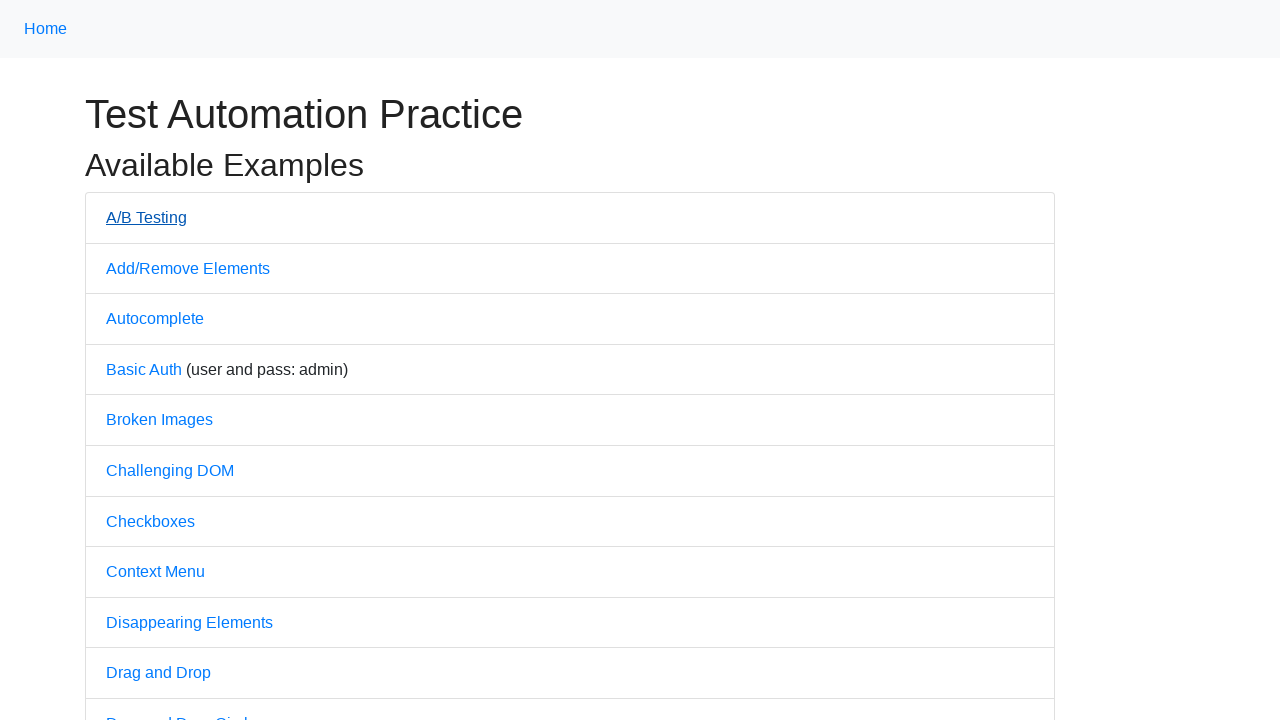

New page loaded and ready
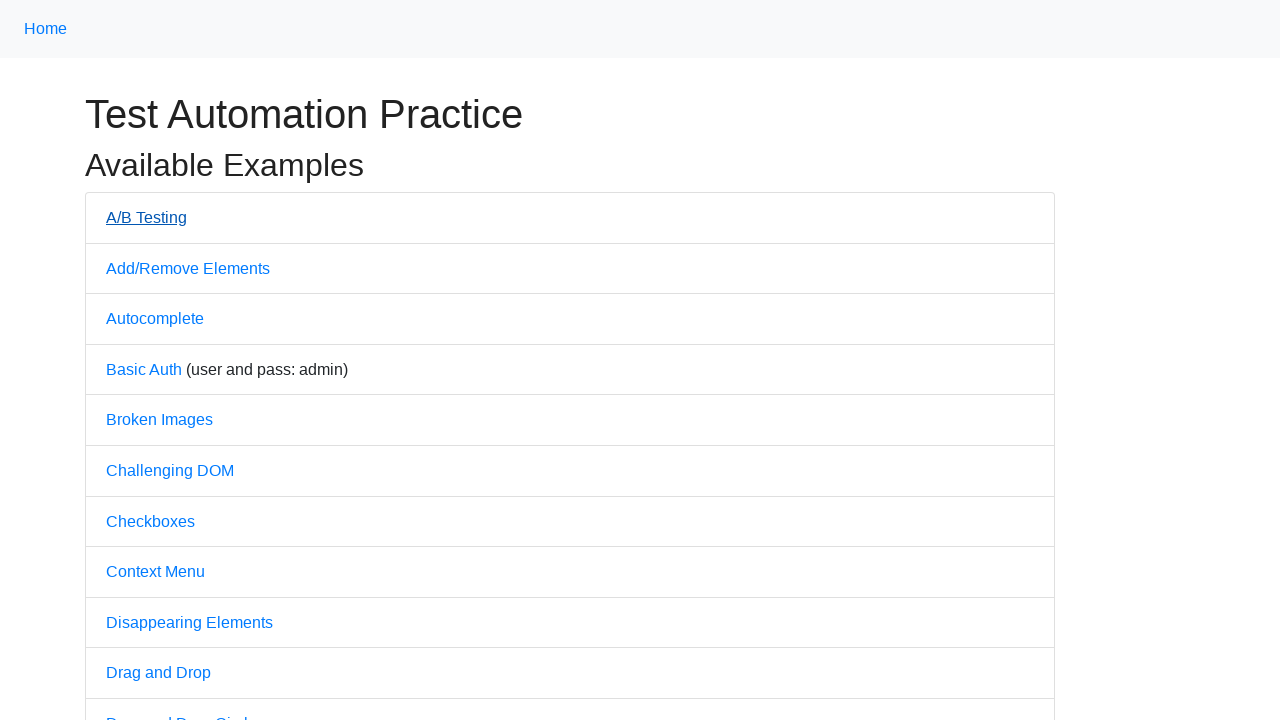

Verified page title contains 'No A/B Test'
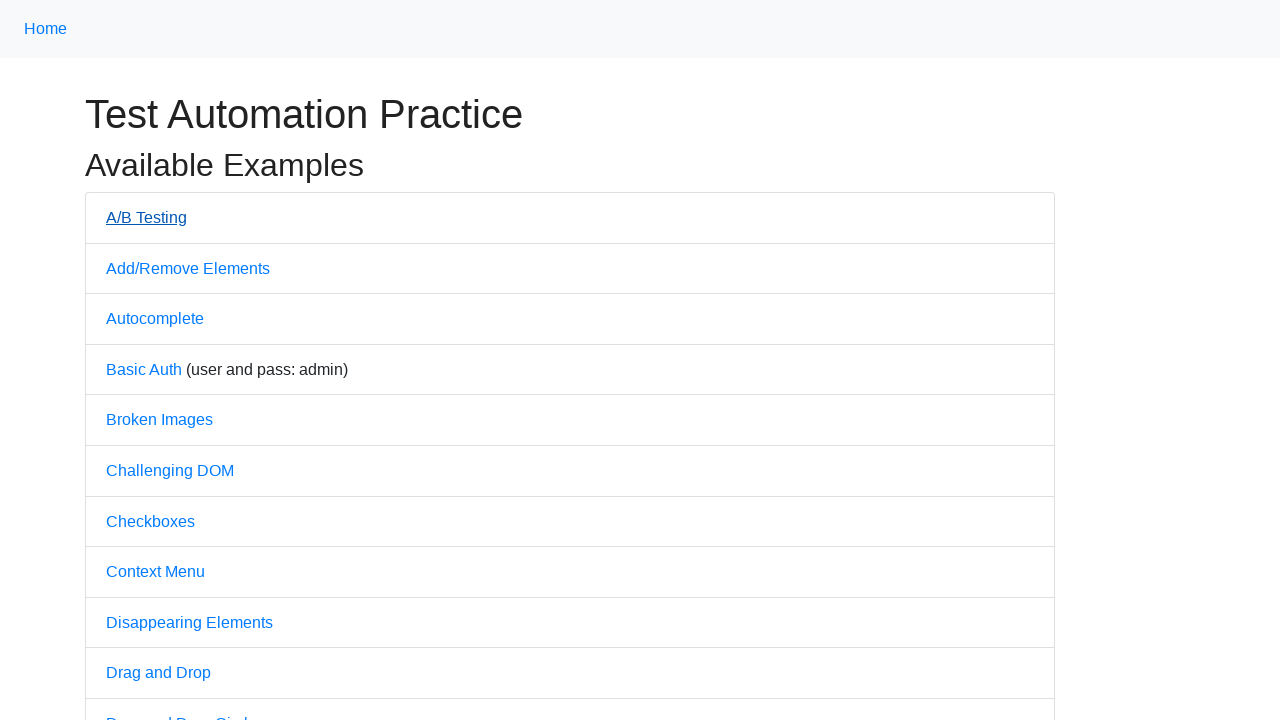

Closed the new window
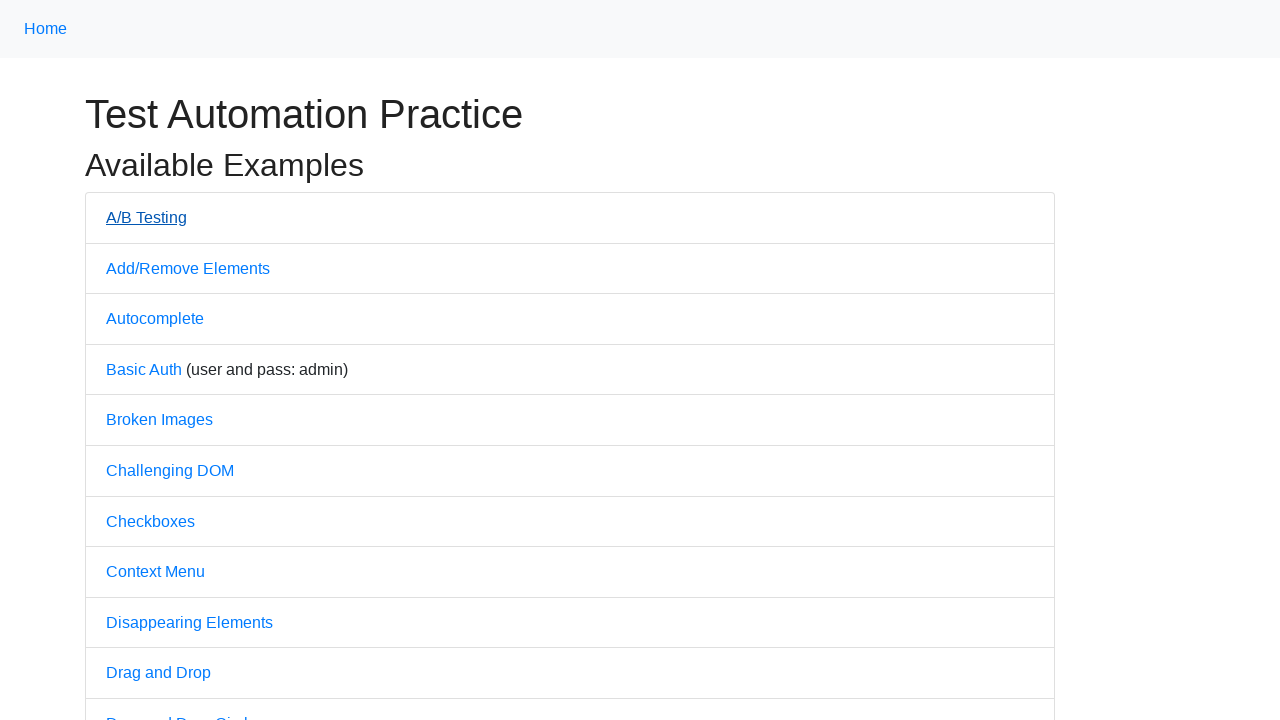

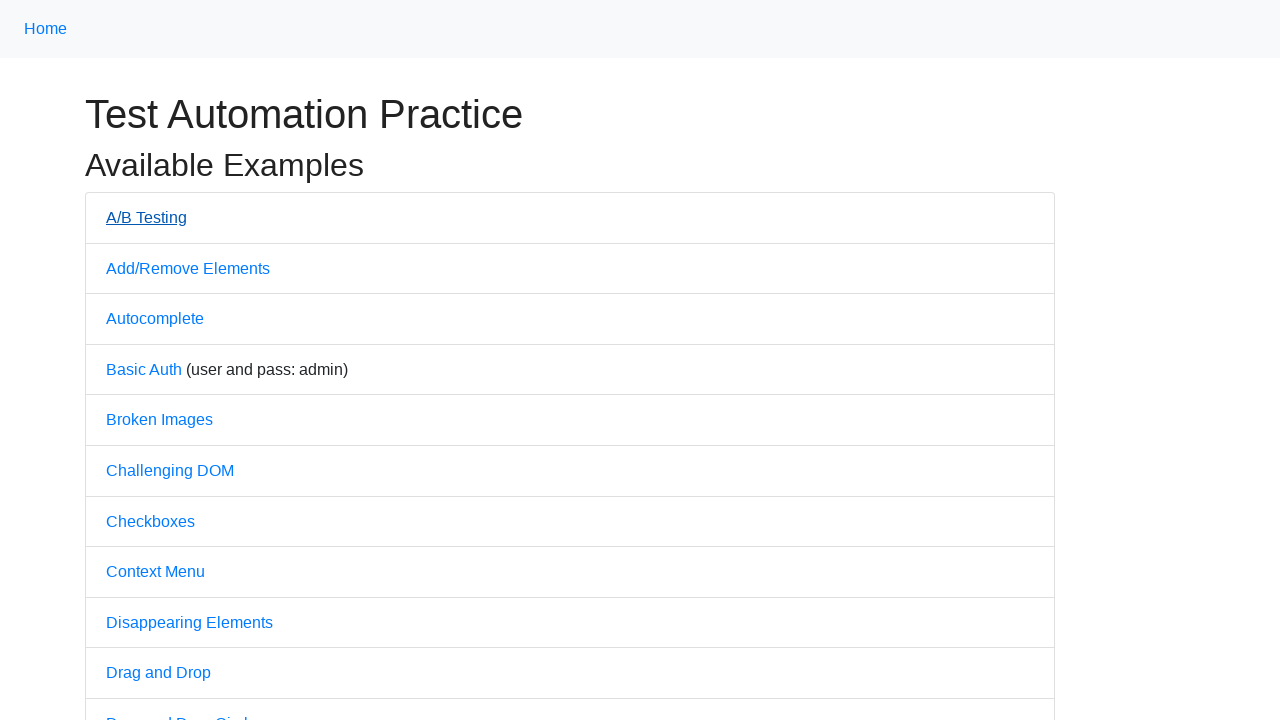